Tests navigation on the Playwright documentation site by clicking "Get started" link, interacting with page content, then navigating to the Canary releases section.

Starting URL: https://playwright.dev/

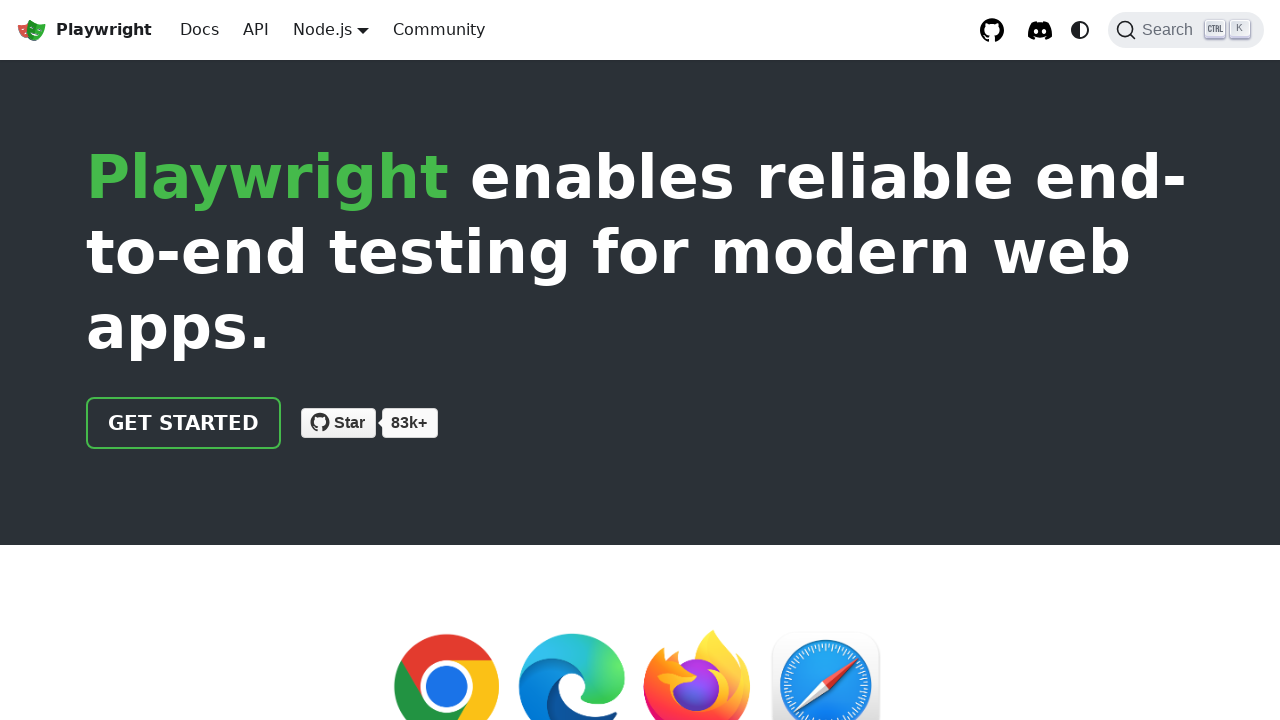

Clicked 'Get started' link at (184, 423) on internal:role=link[name="Get started"i]
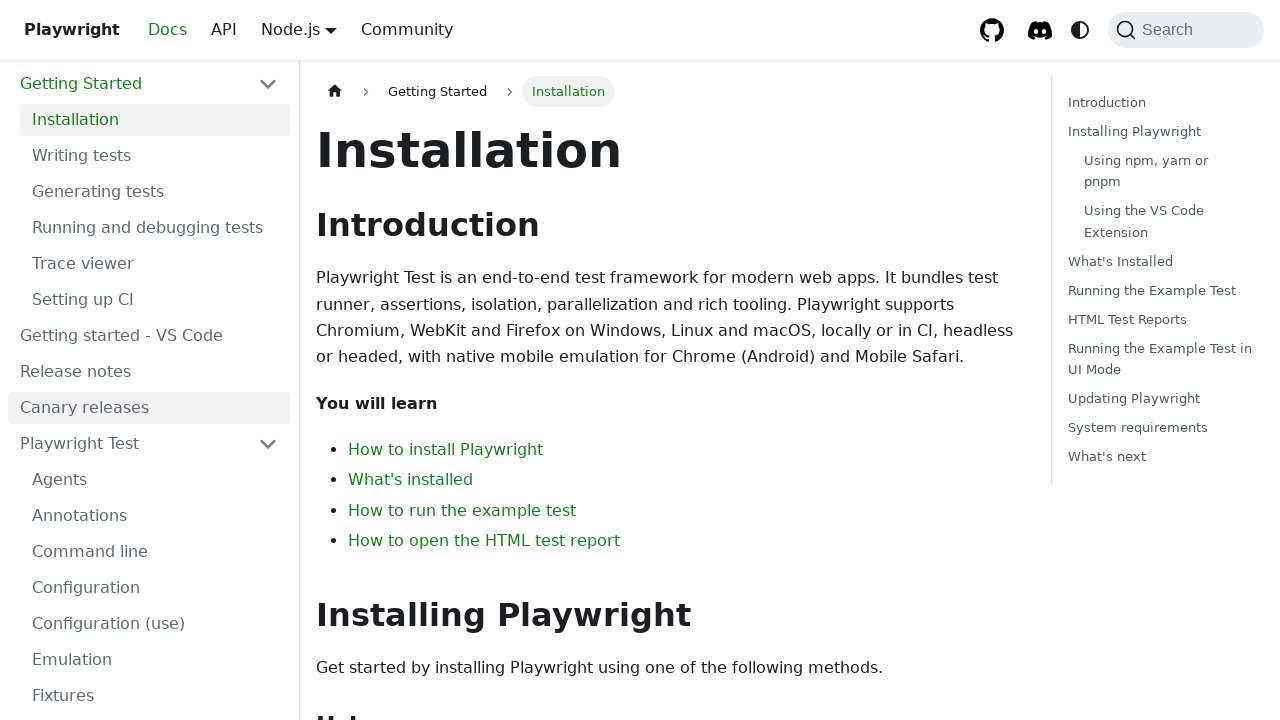

Clicked 'You will learn' text at (376, 403) on internal:text="You will learn"i
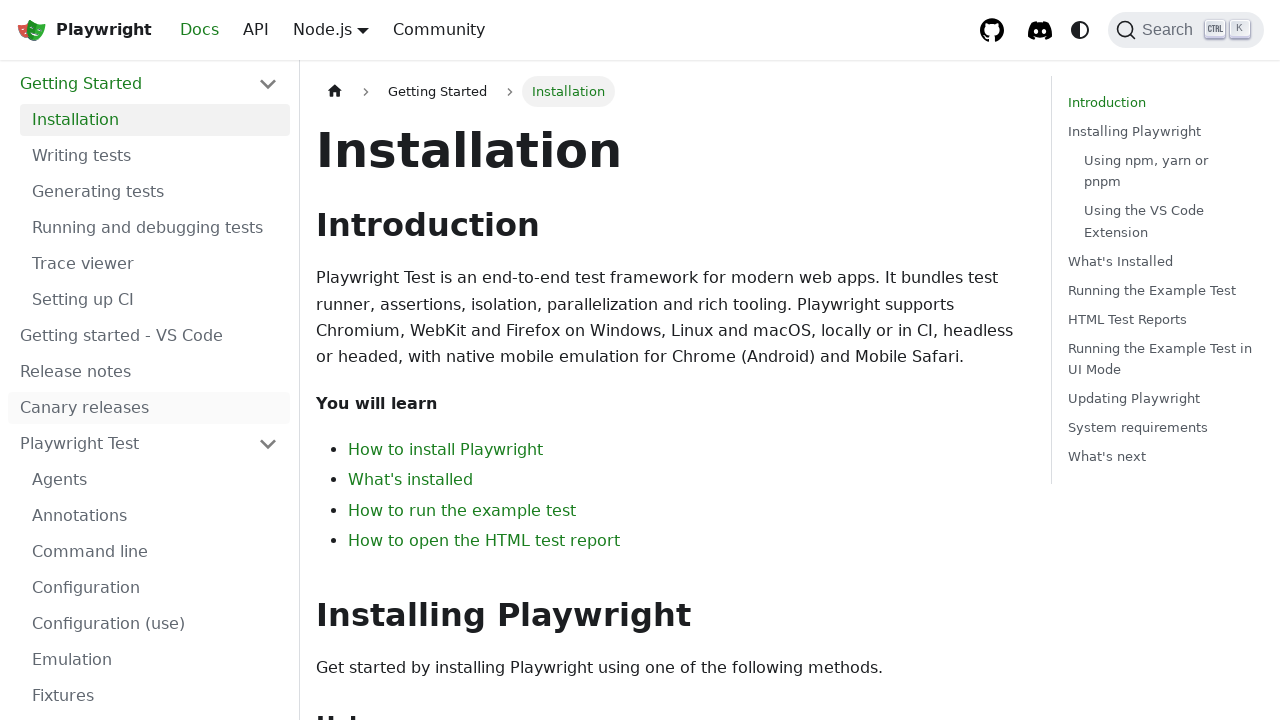

Navigated back to Playwright documentation homepage
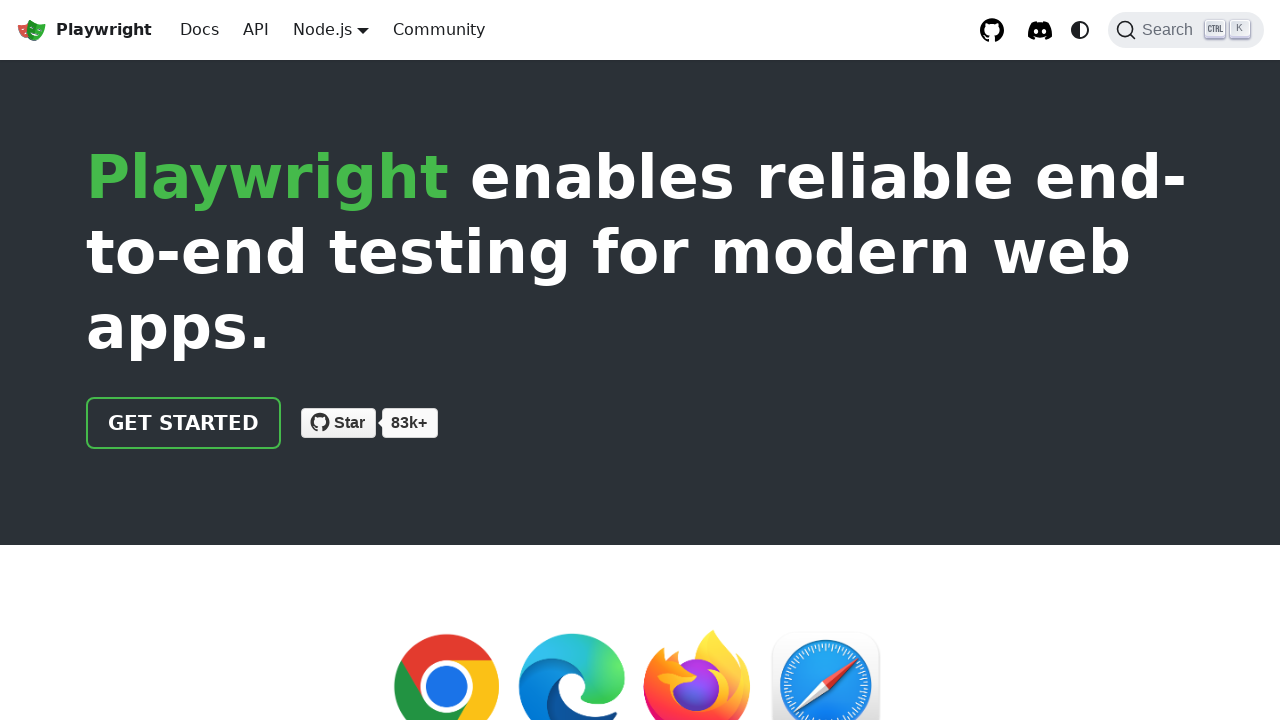

Clicked 'Get started' link again at (184, 423) on internal:role=link[name="Get started"i]
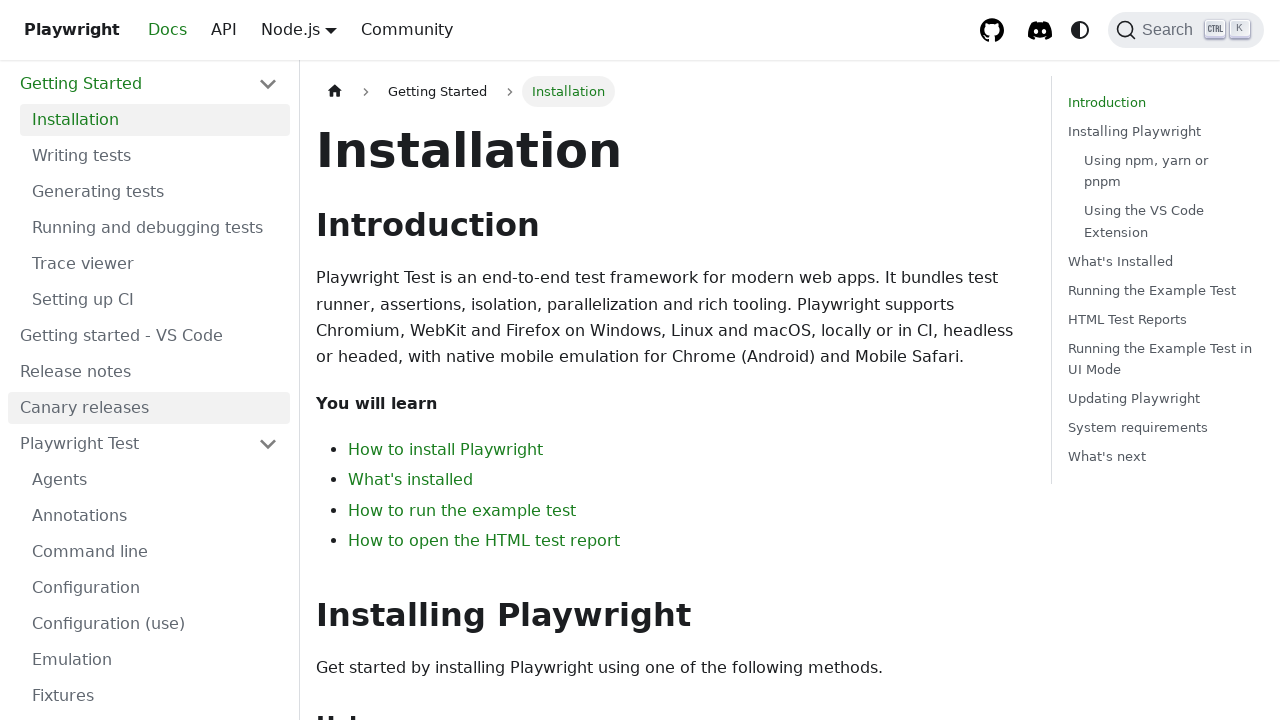

Clicked 'Canary releases' link at (149, 408) on internal:role=link[name="Canary releases"i]
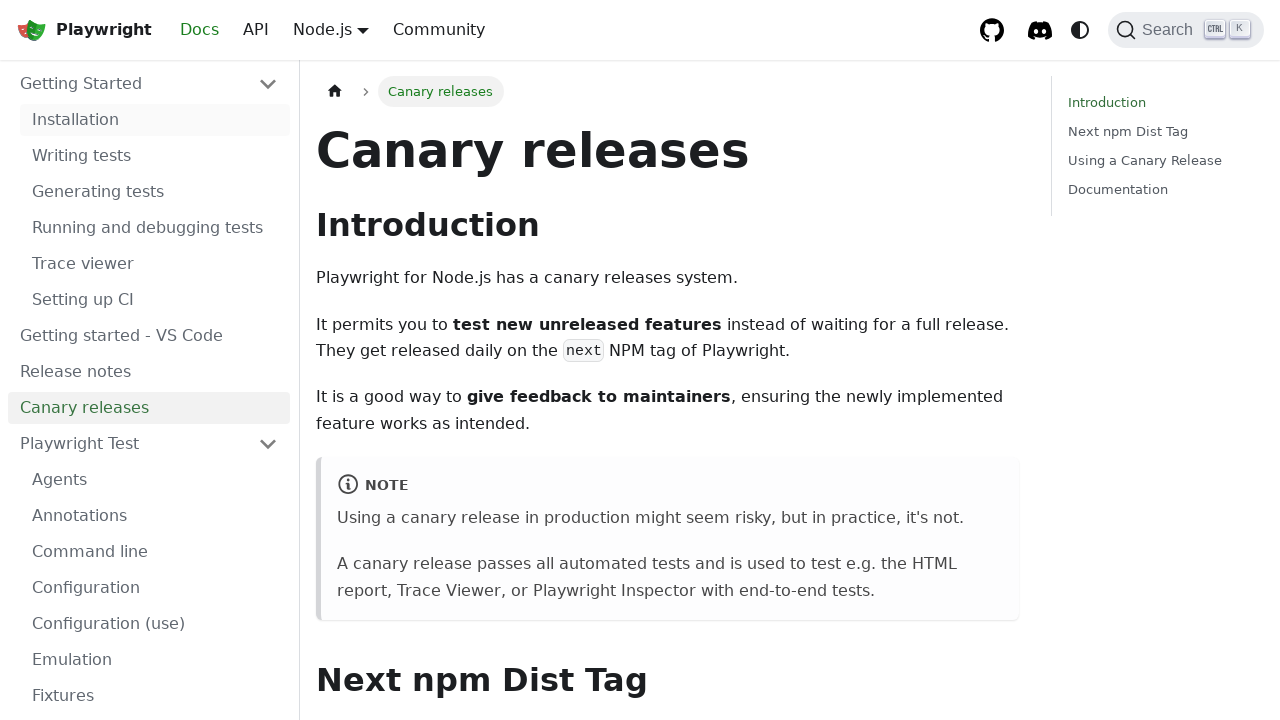

Clicked 'note' text at (670, 487) on internal:text="note"s
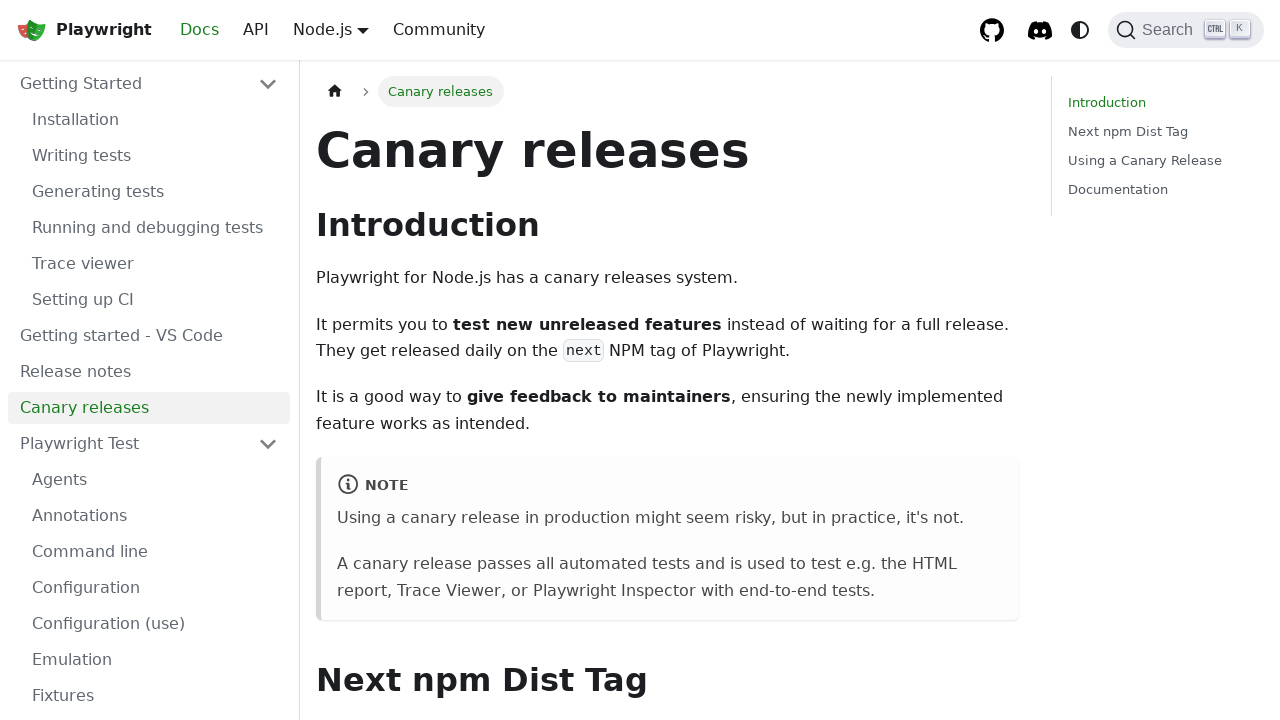

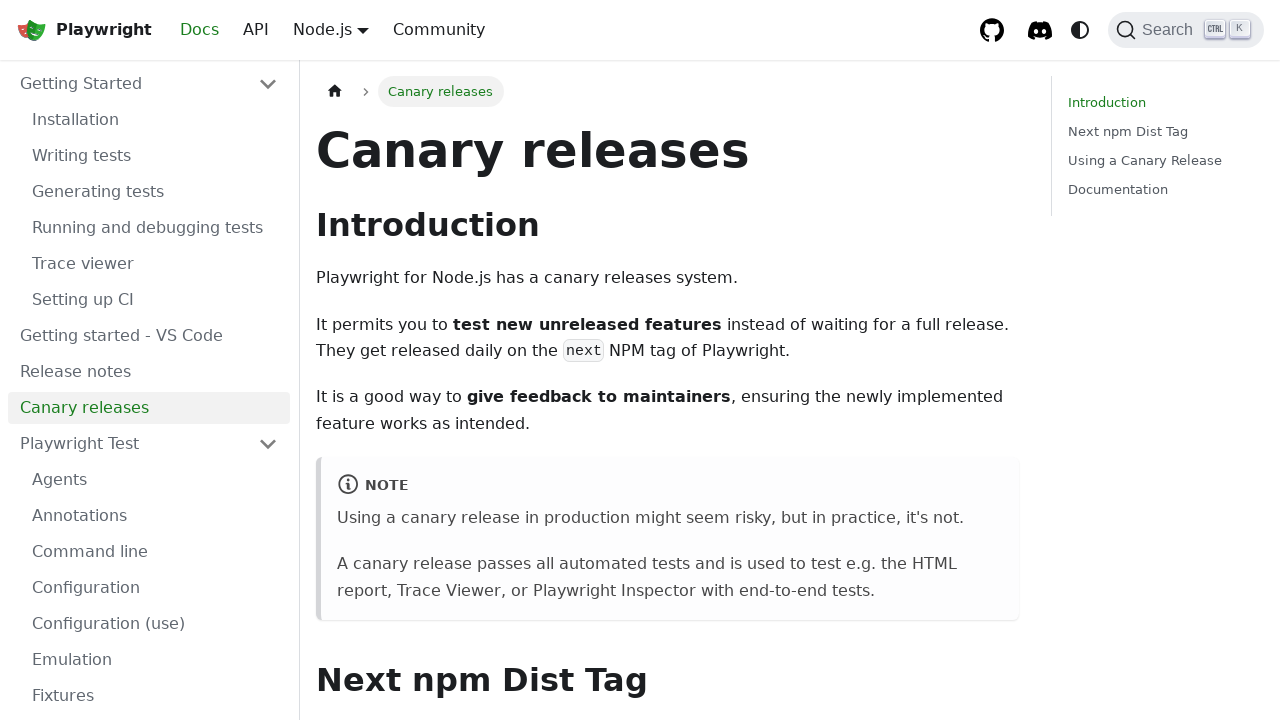